Navigates to the Elverys sports retail website homepage and waits for the page to load.

Starting URL: https://www.elverys.ie/

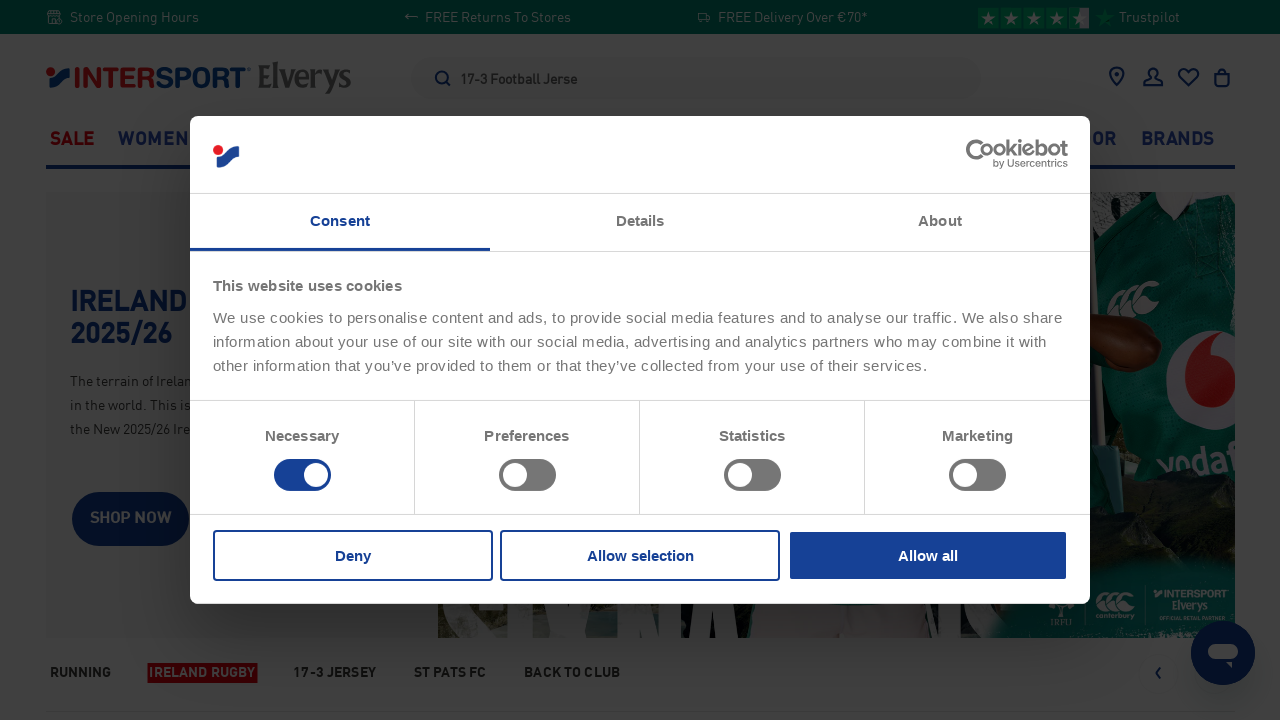

Navigated to Elverys sports retail website homepage
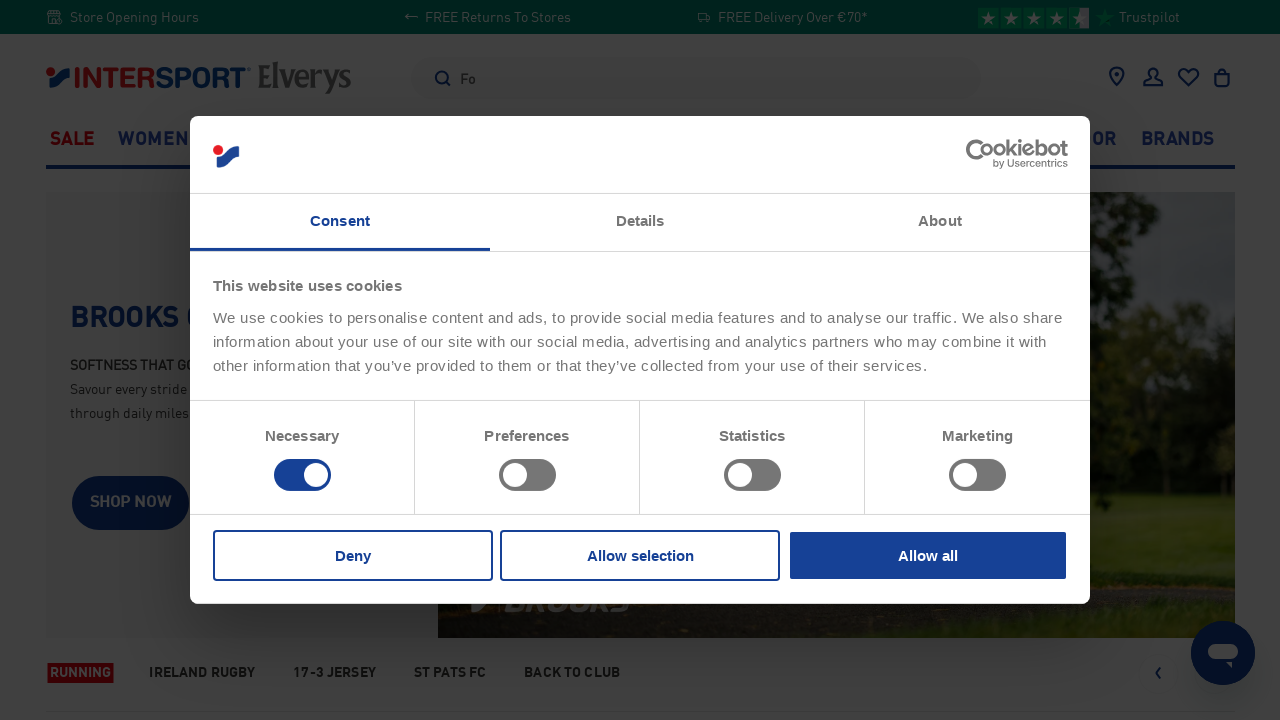

Page DOM content loaded
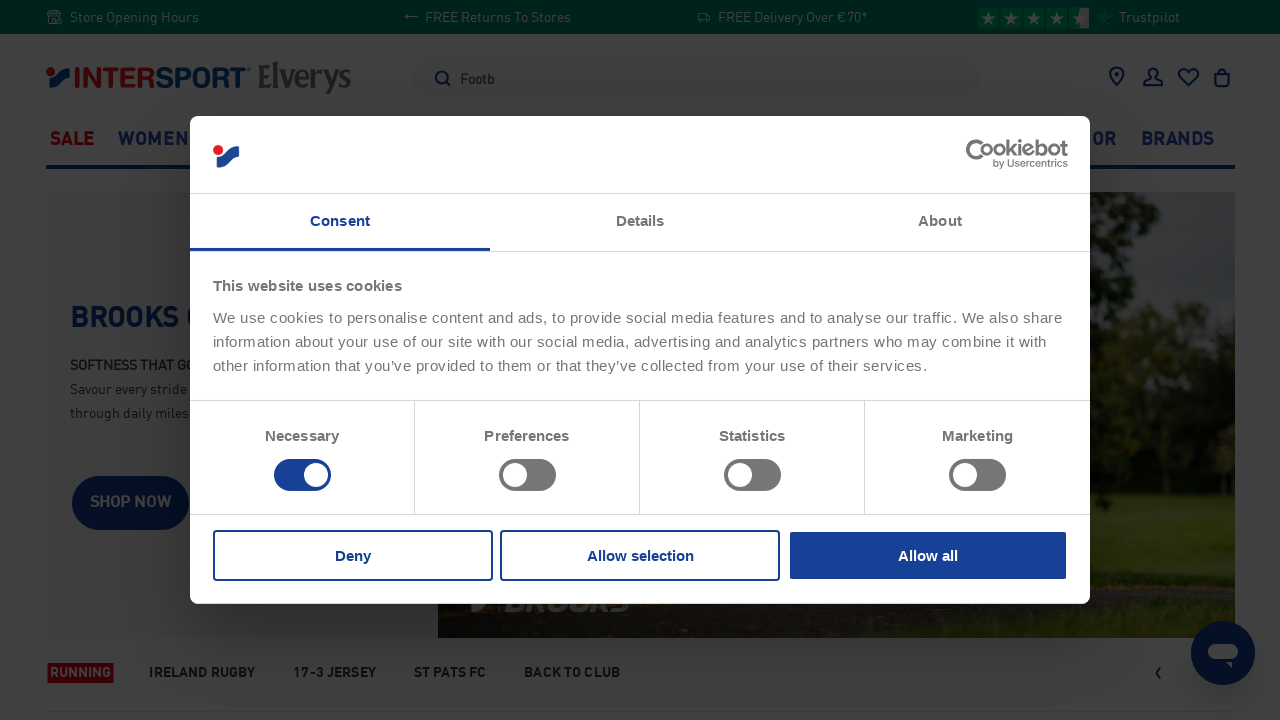

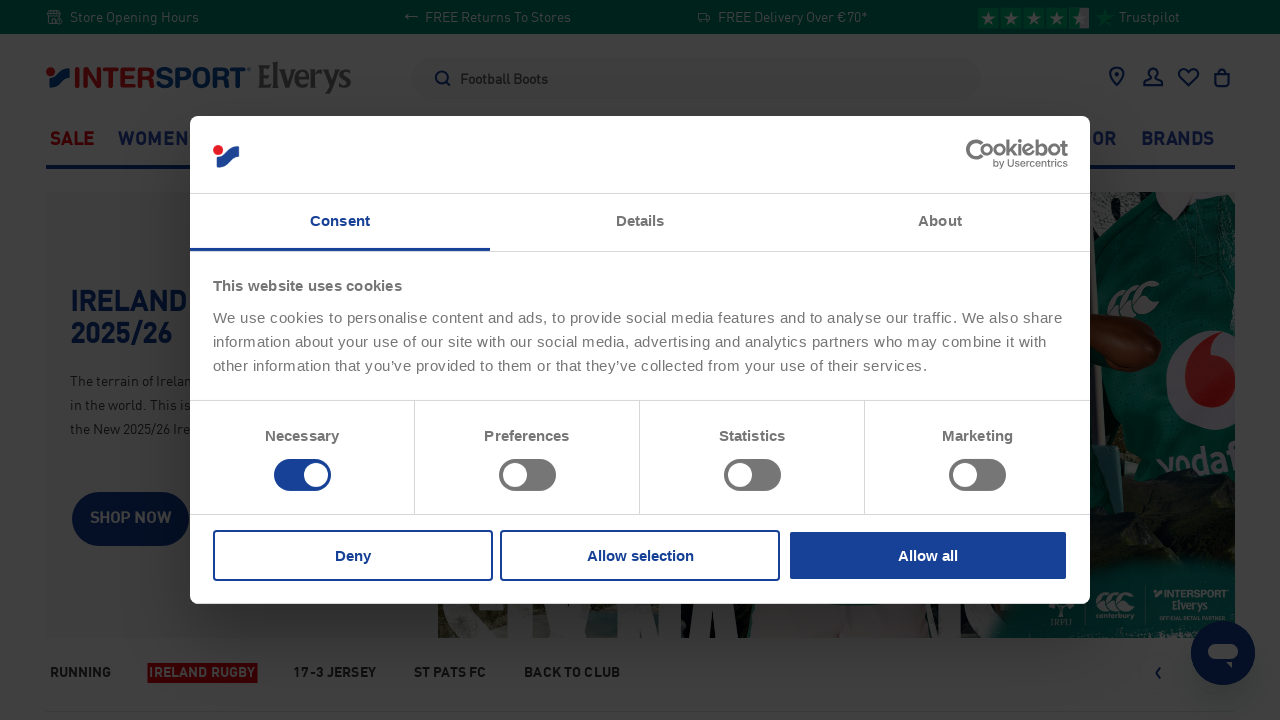